Tests alert dialog handling by clicking an alert button and accepting the alert dialog

Starting URL: https://testautomationpractice.blogspot.com/

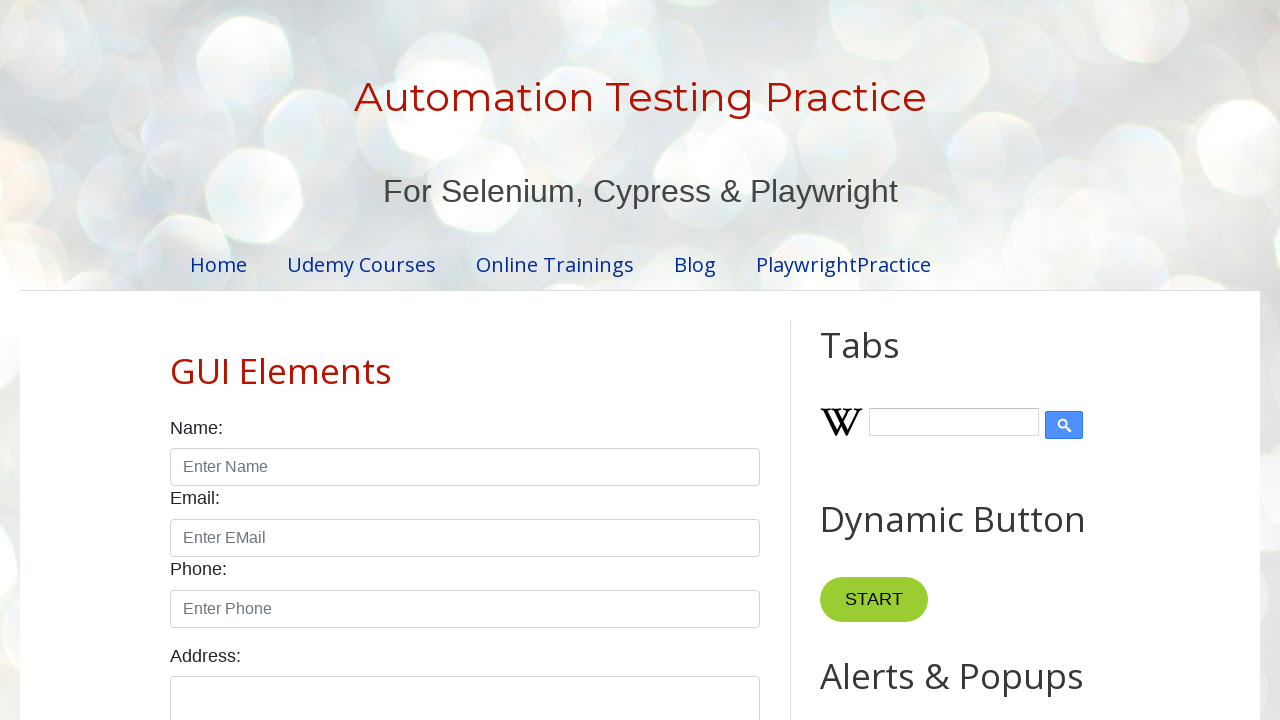

Set up dialog handler to accept alert dialogs
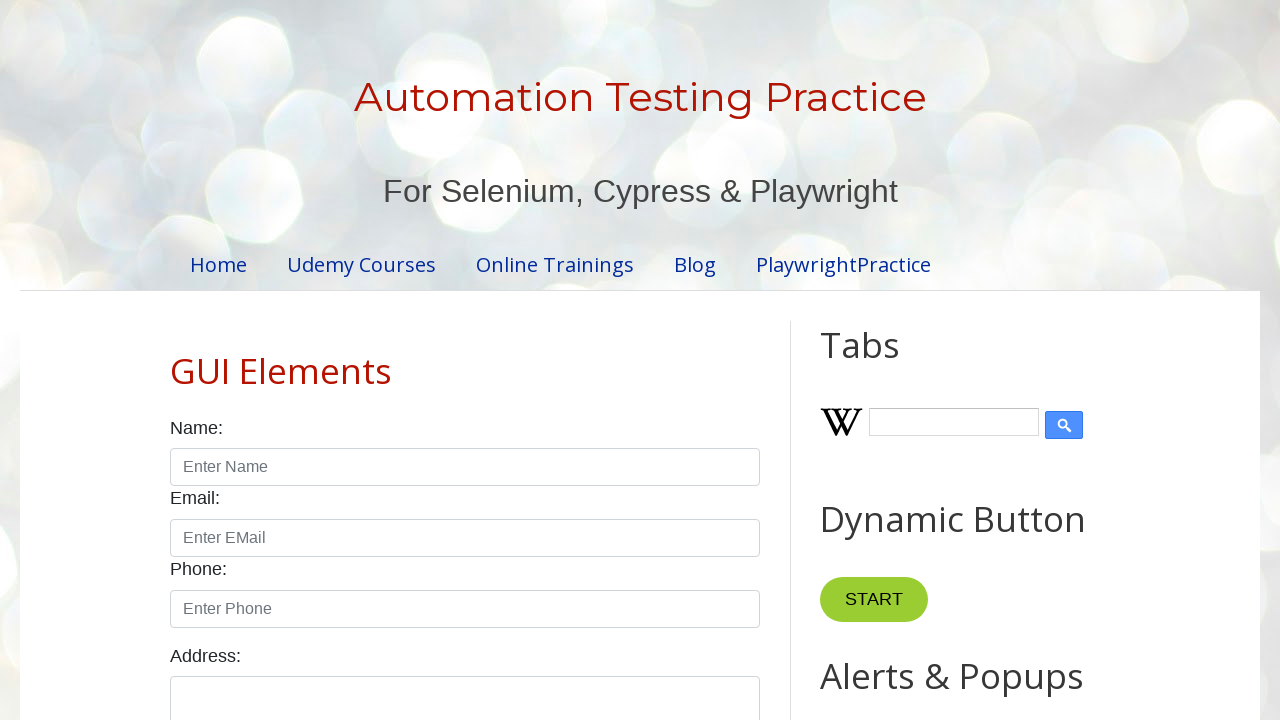

Clicked alert button to trigger alert dialog at (888, 361) on #alertBtn
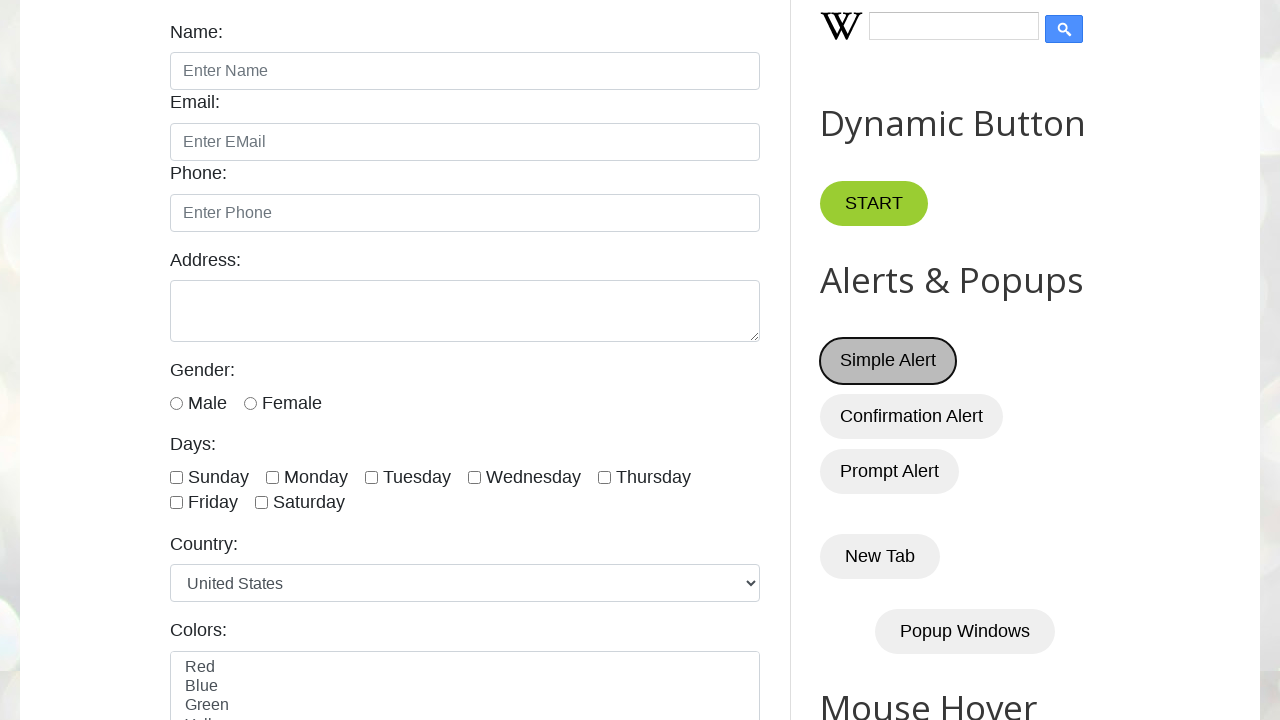

Waited for alert dialog to be handled
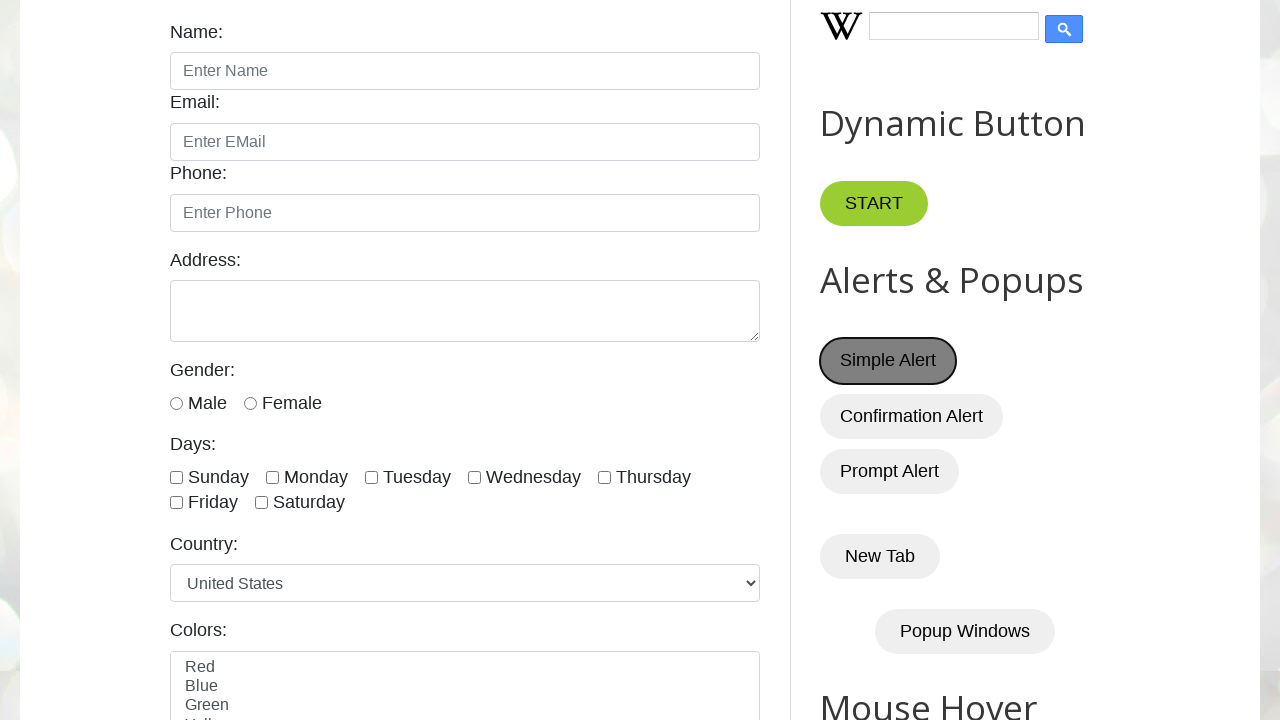

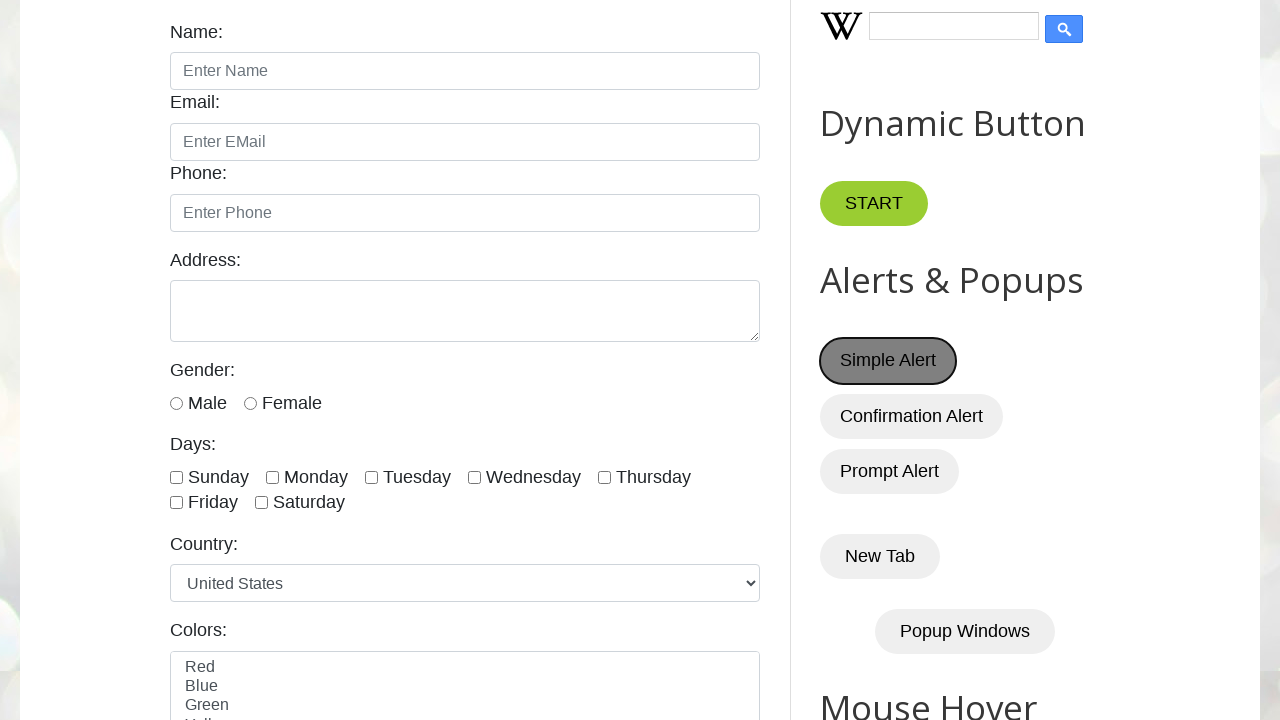